Tests that the Clear completed button displays correct text when items are completed

Starting URL: https://demo.playwright.dev/todomvc

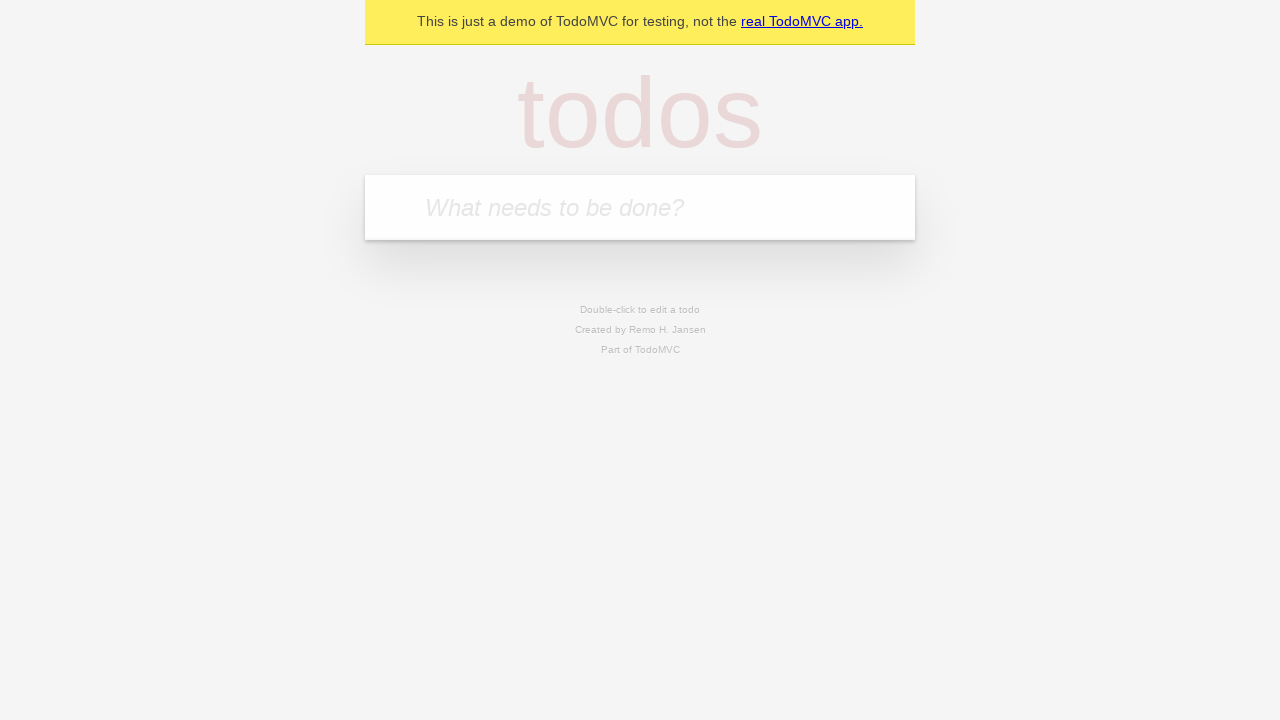

Navigated to TodoMVC demo page
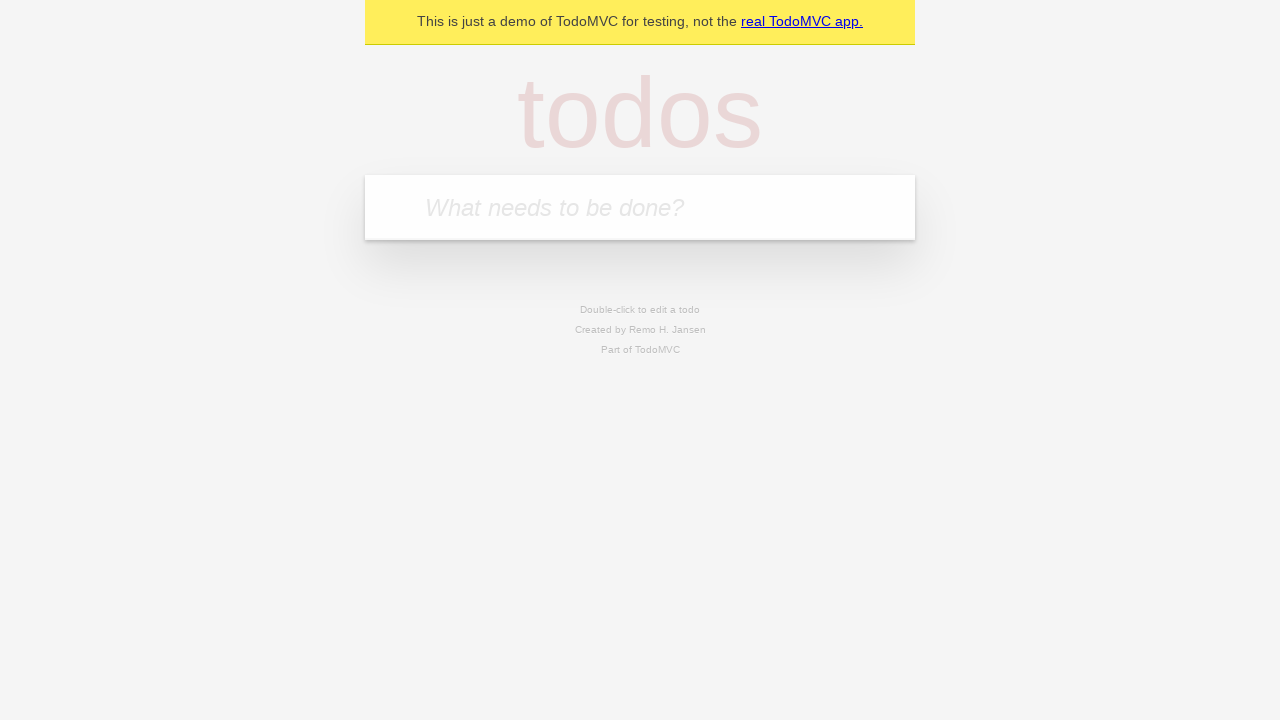

Located the todo input field
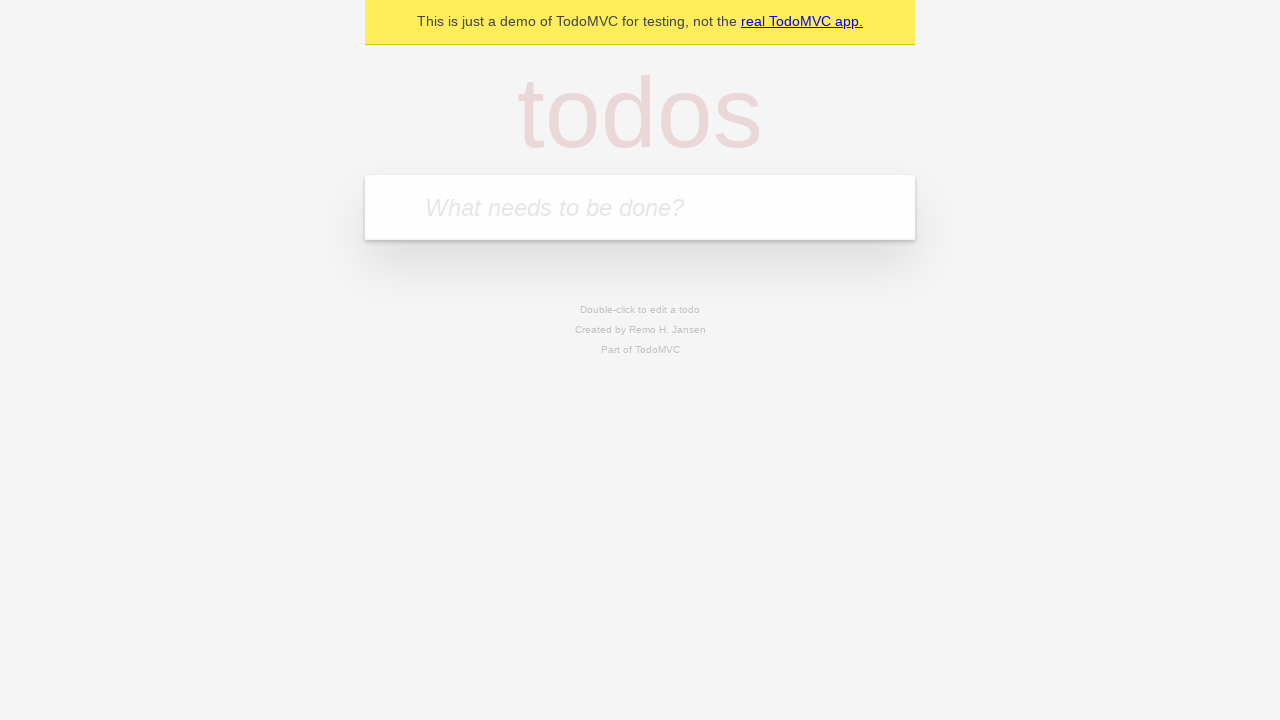

Filled todo input with 'buy some cheese' on internal:attr=[placeholder="What needs to be done?"i]
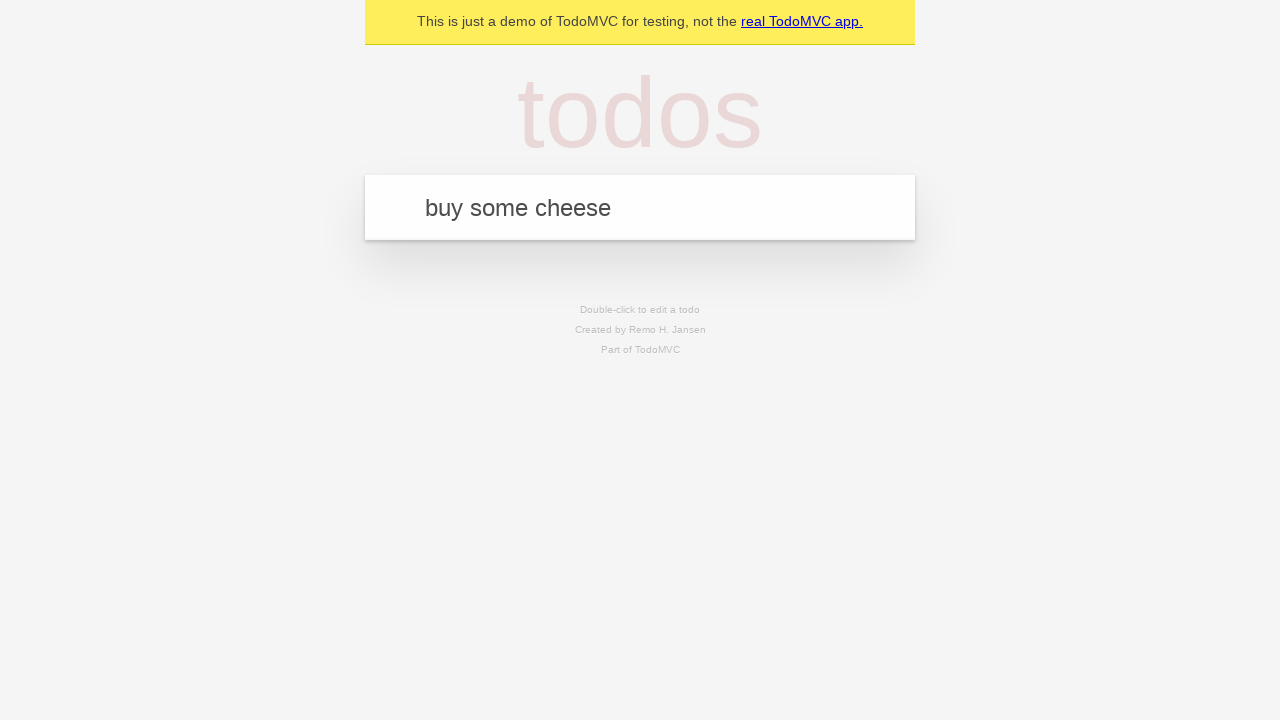

Pressed Enter to add todo 'buy some cheese' on internal:attr=[placeholder="What needs to be done?"i]
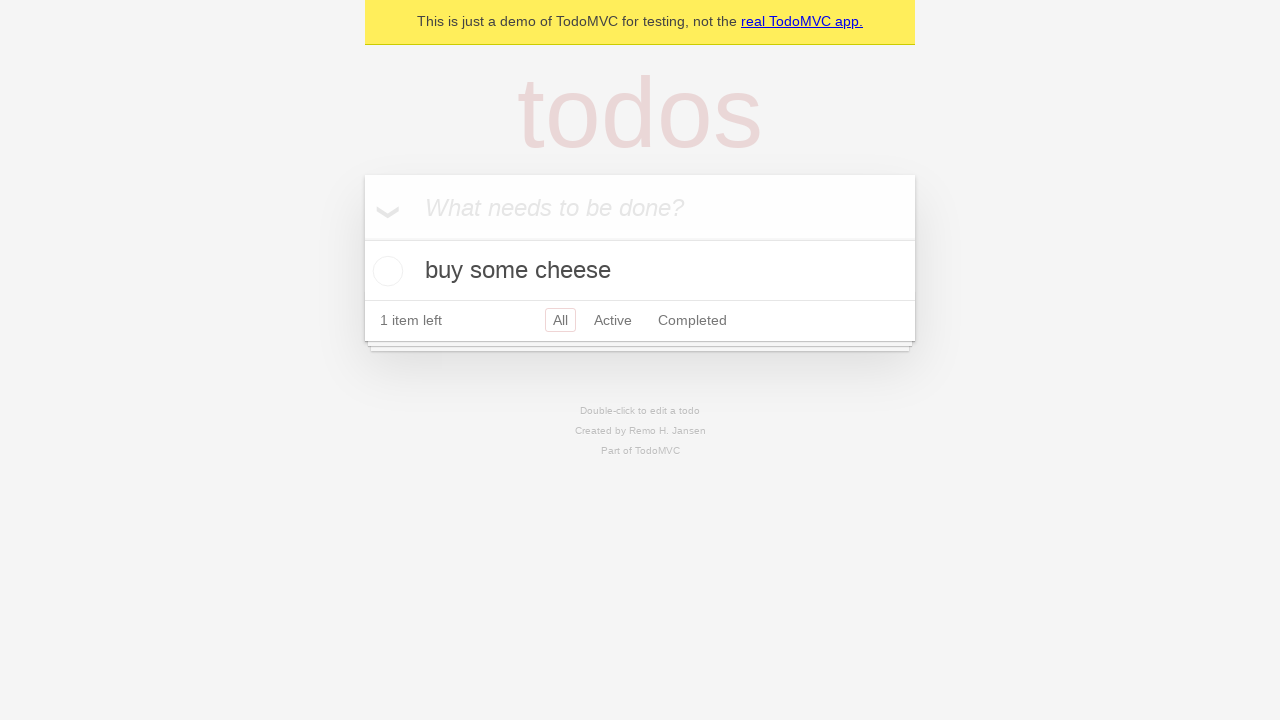

Filled todo input with 'feed the cat' on internal:attr=[placeholder="What needs to be done?"i]
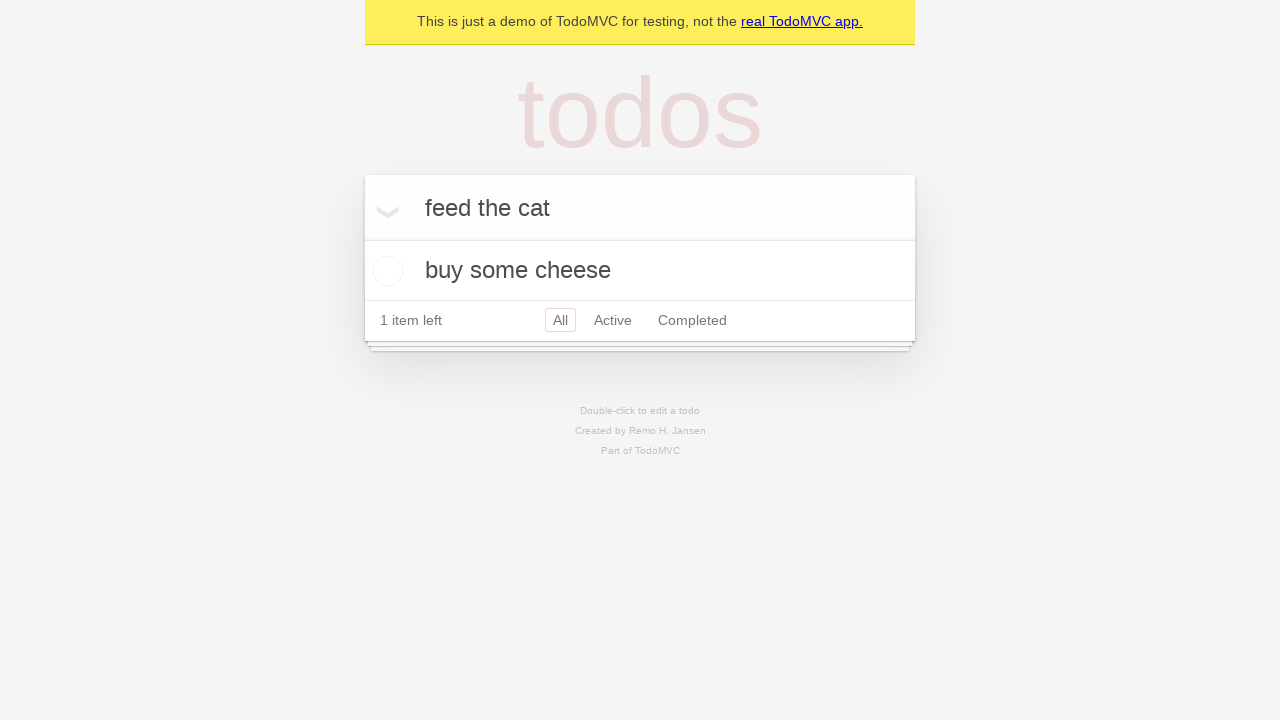

Pressed Enter to add todo 'feed the cat' on internal:attr=[placeholder="What needs to be done?"i]
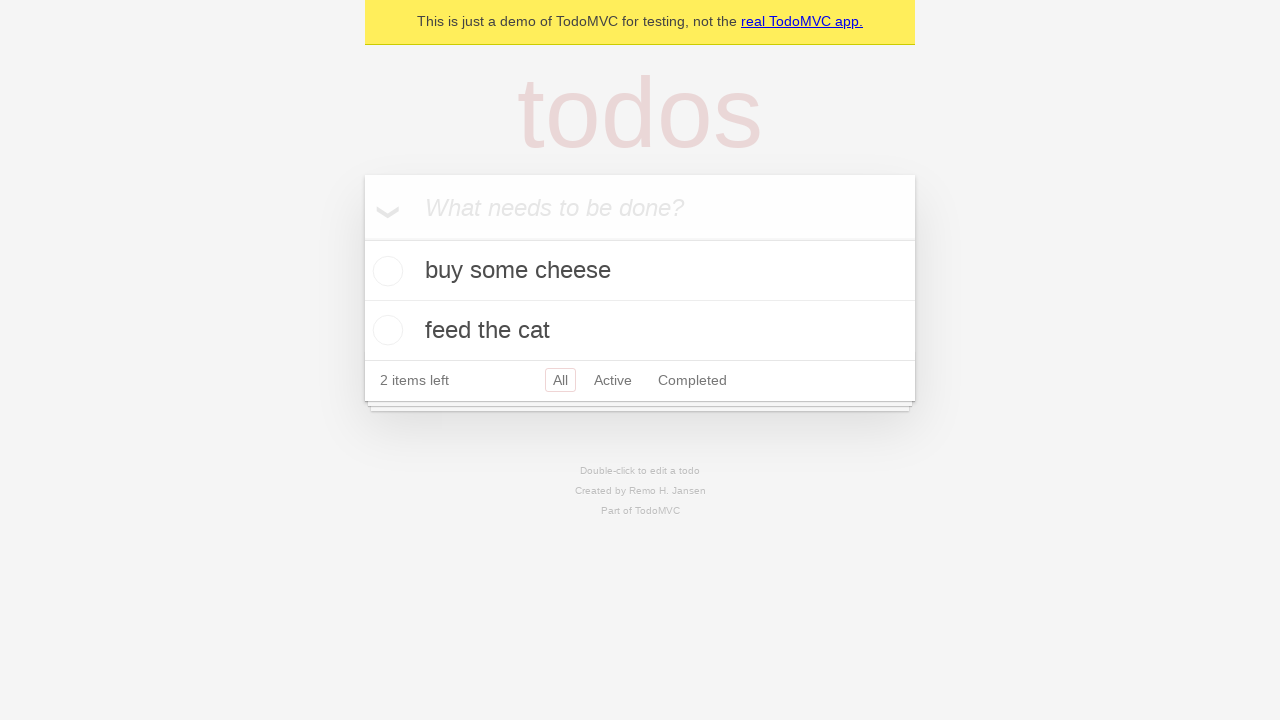

Filled todo input with 'book a doctors appointment' on internal:attr=[placeholder="What needs to be done?"i]
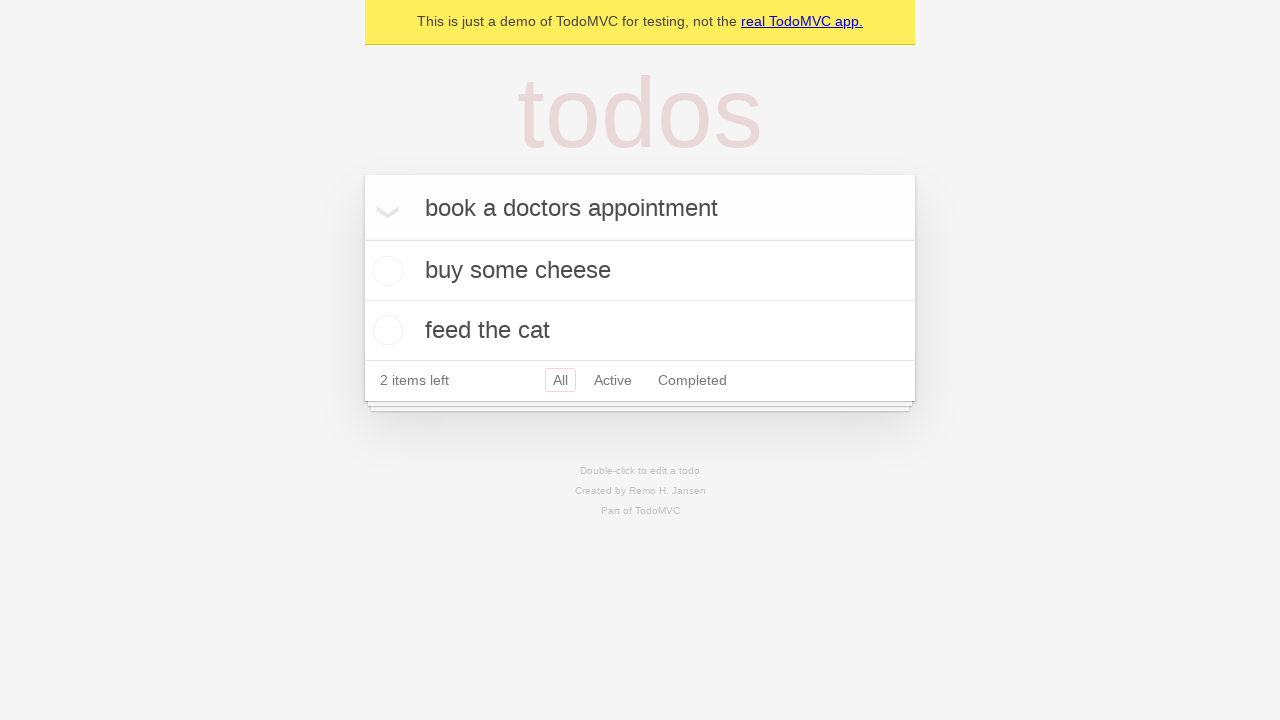

Pressed Enter to add todo 'book a doctors appointment' on internal:attr=[placeholder="What needs to be done?"i]
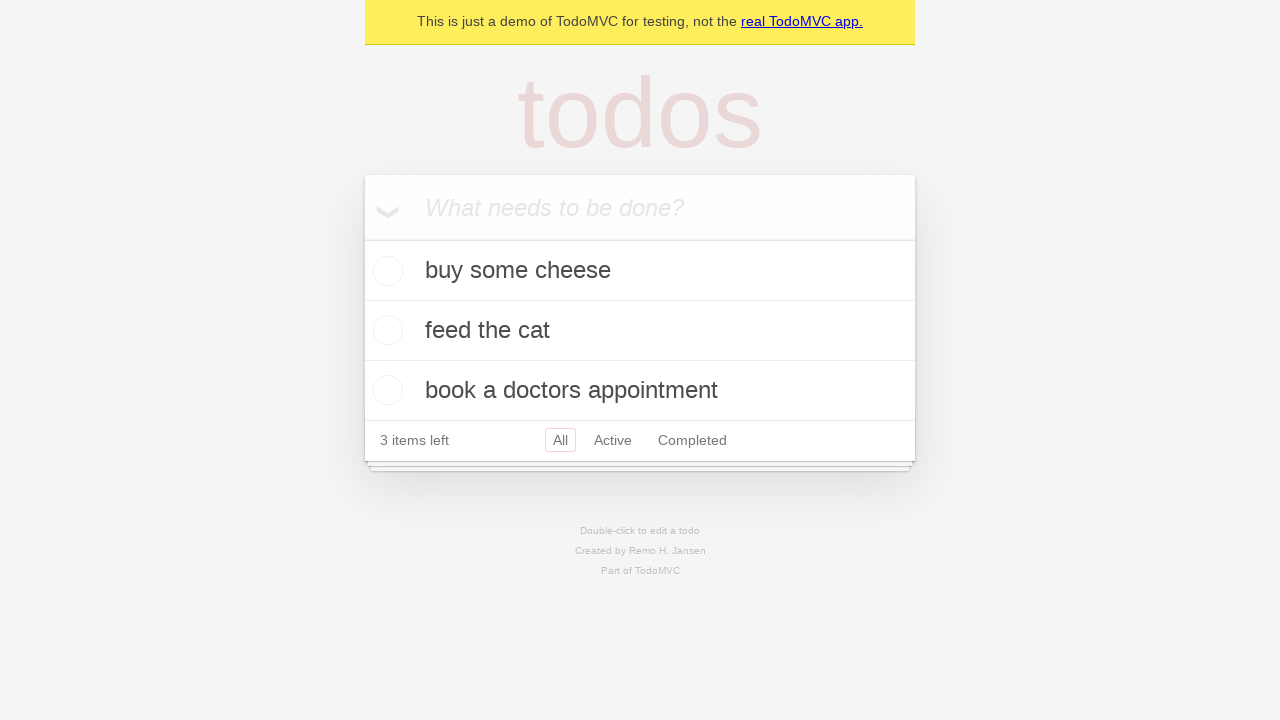

Checked the first todo item as completed at (385, 271) on .todo-list li .toggle >> nth=0
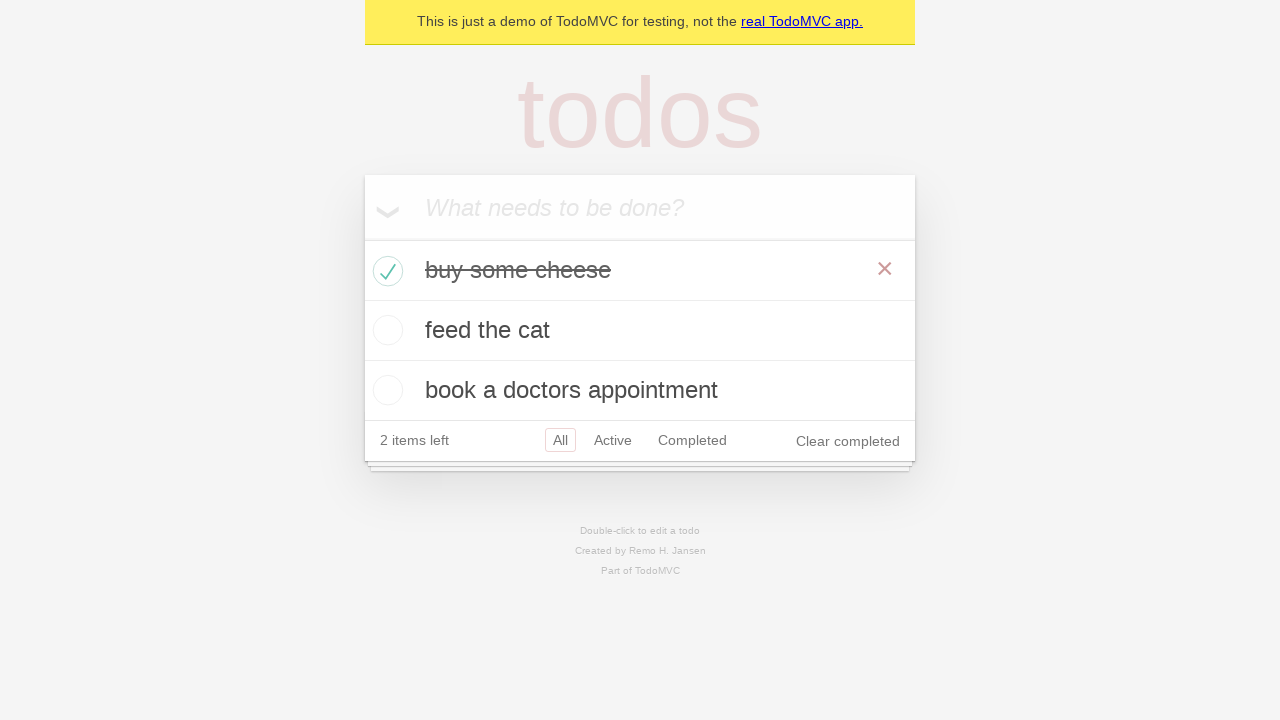

Verified that the 'Clear completed' button is displayed
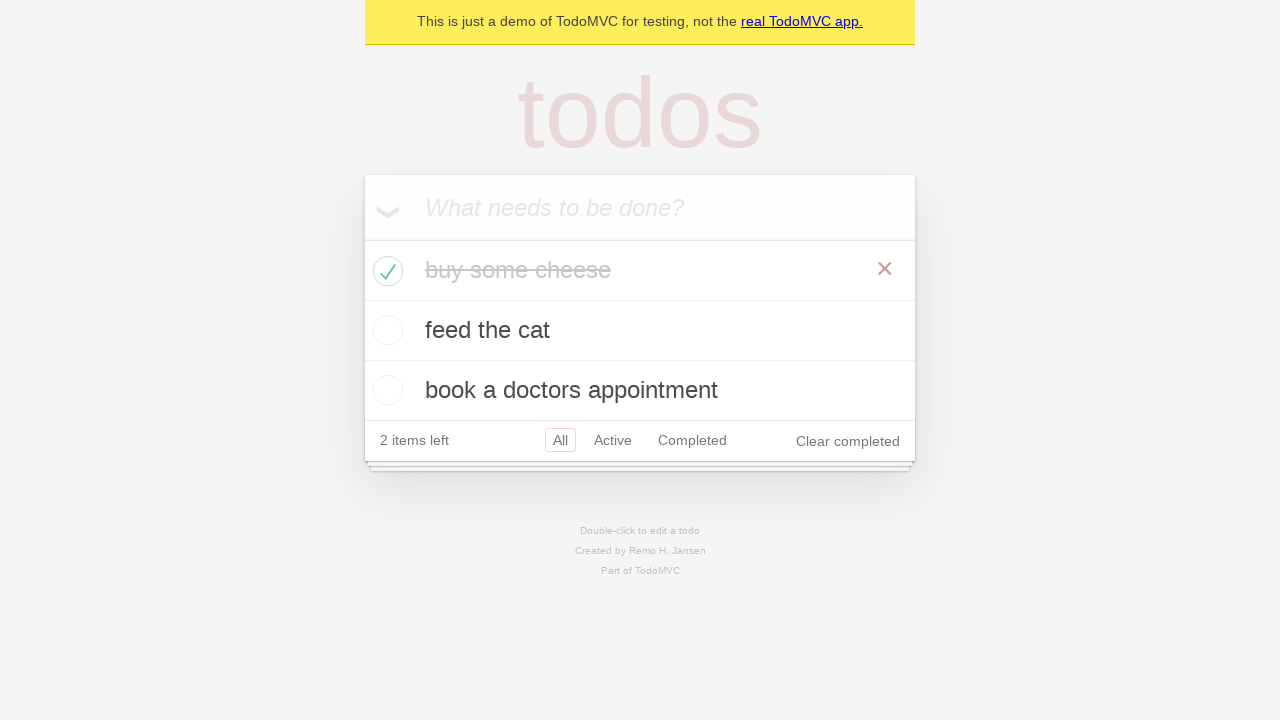

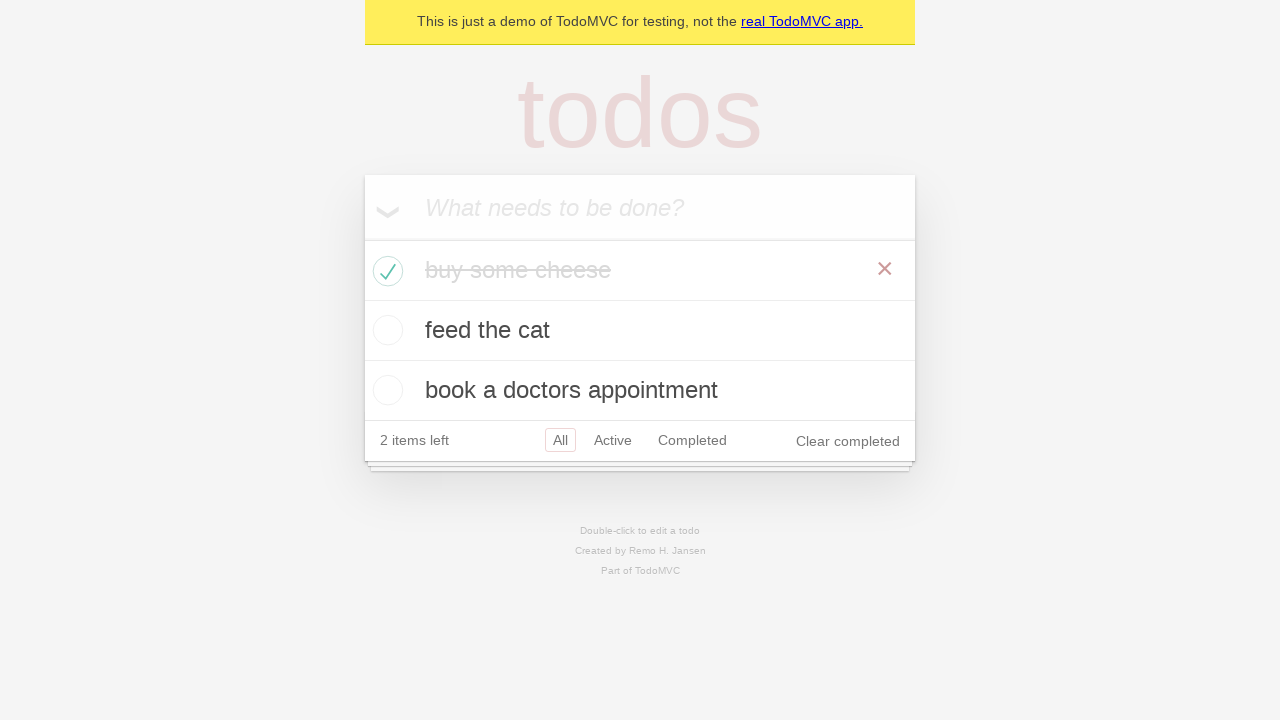